Tests dynamic controls functionality by verifying a textbox is initially disabled, clicking the Enable button, waiting for the textbox to become enabled, and verifying the success message appears

Starting URL: https://the-internet.herokuapp.com/dynamic_controls

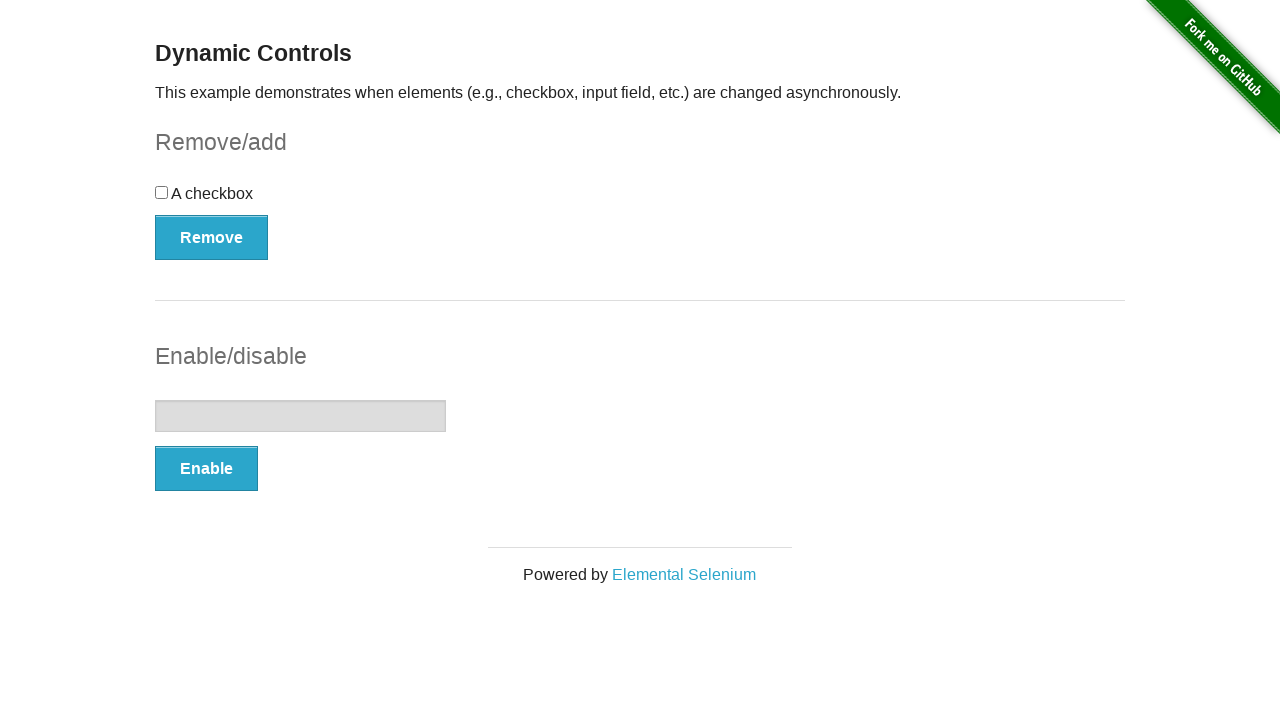

Located textbox element
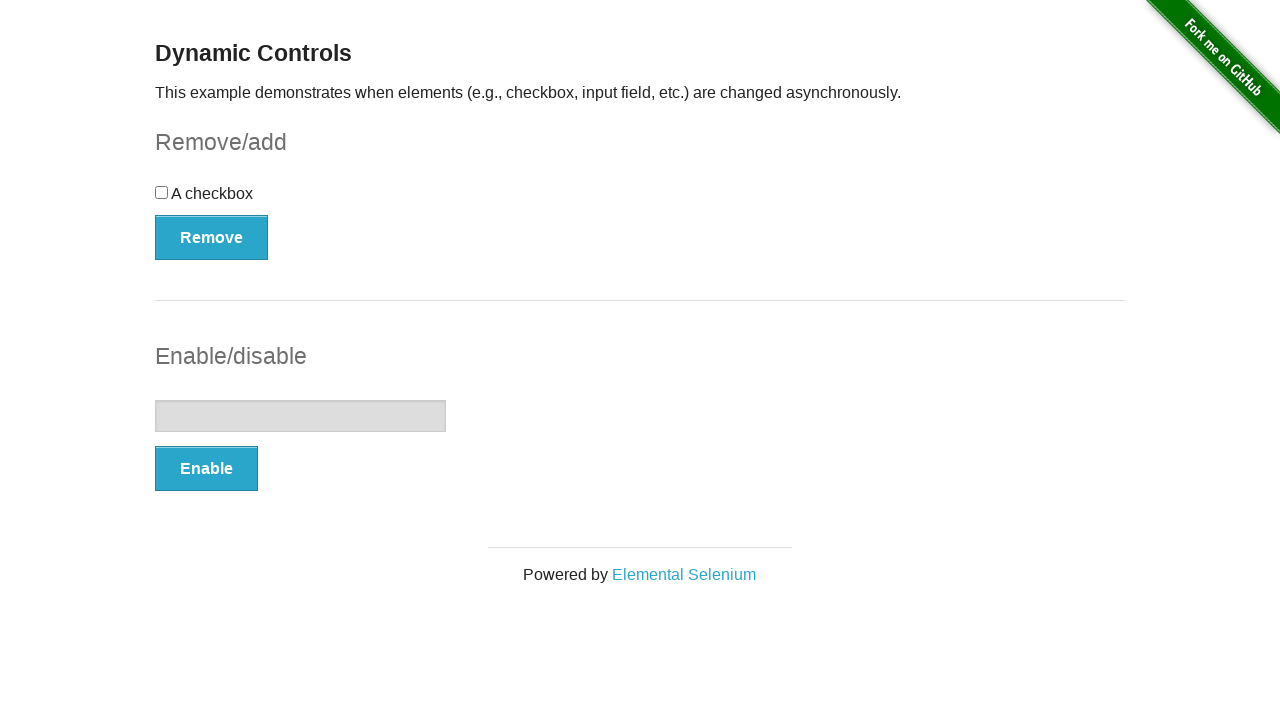

Verified textbox is initially disabled
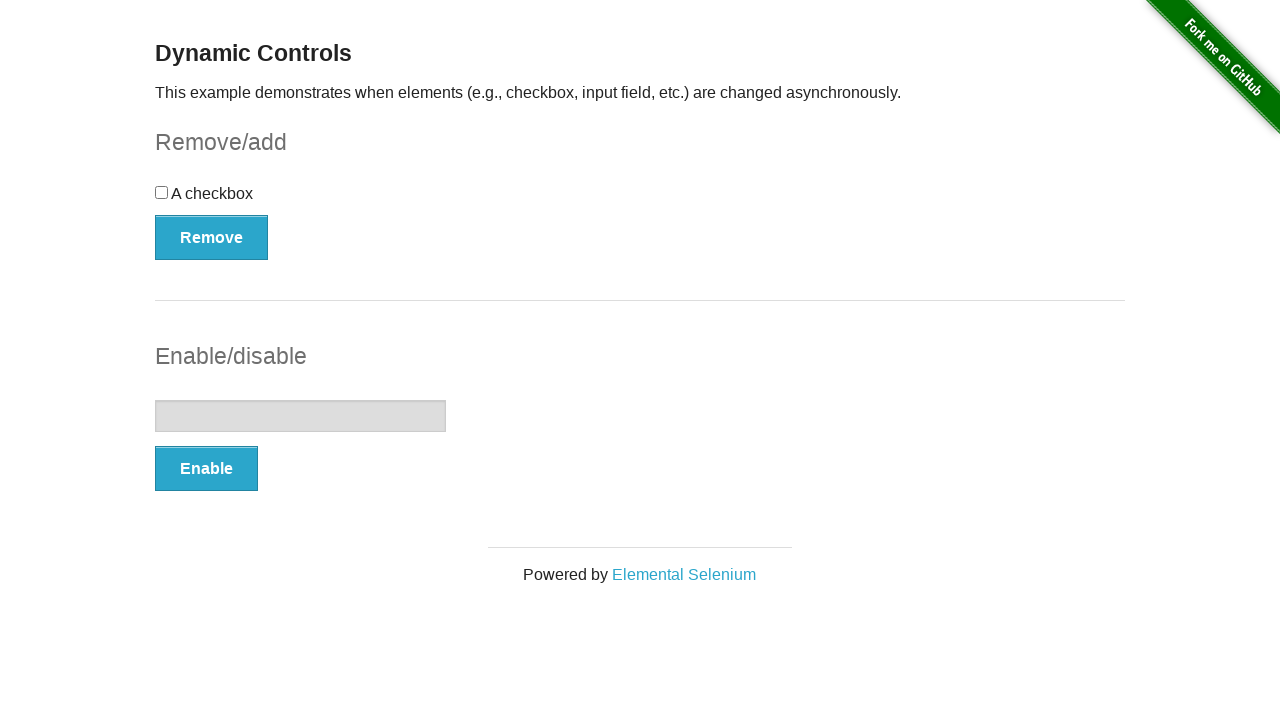

Clicked the Enable button at (206, 469) on button:has-text('Enable')
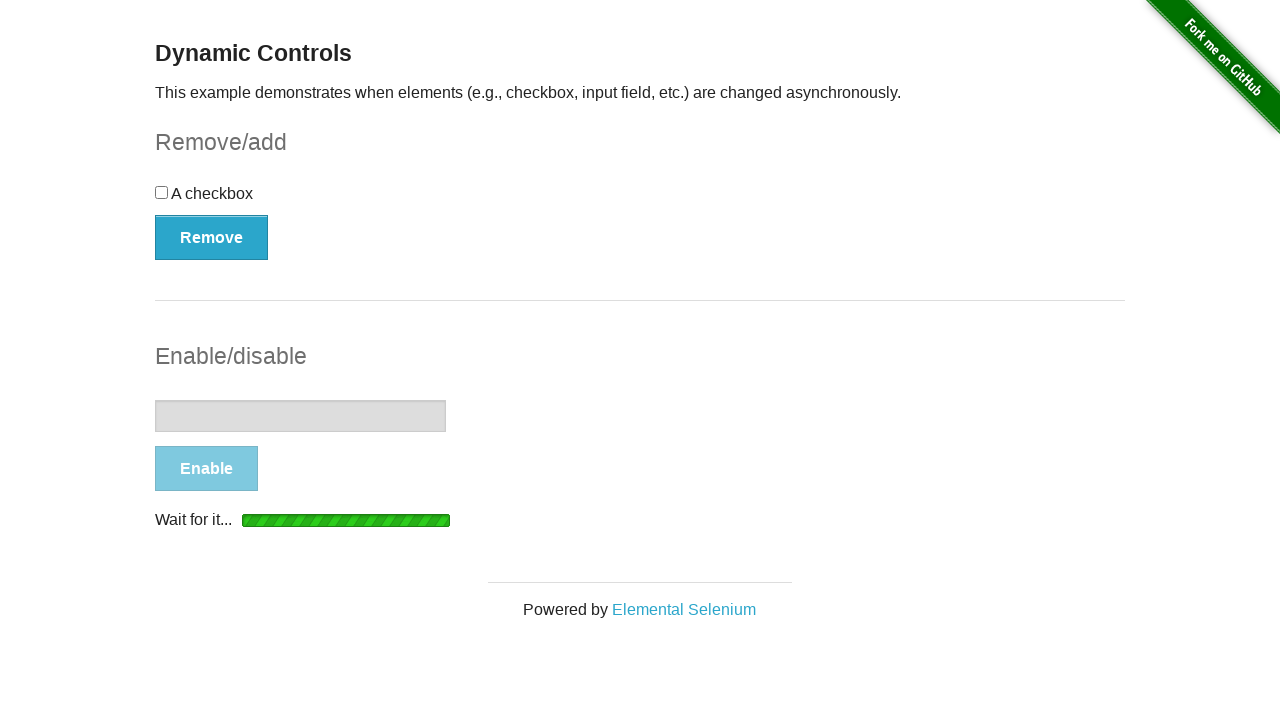

Textbox became enabled
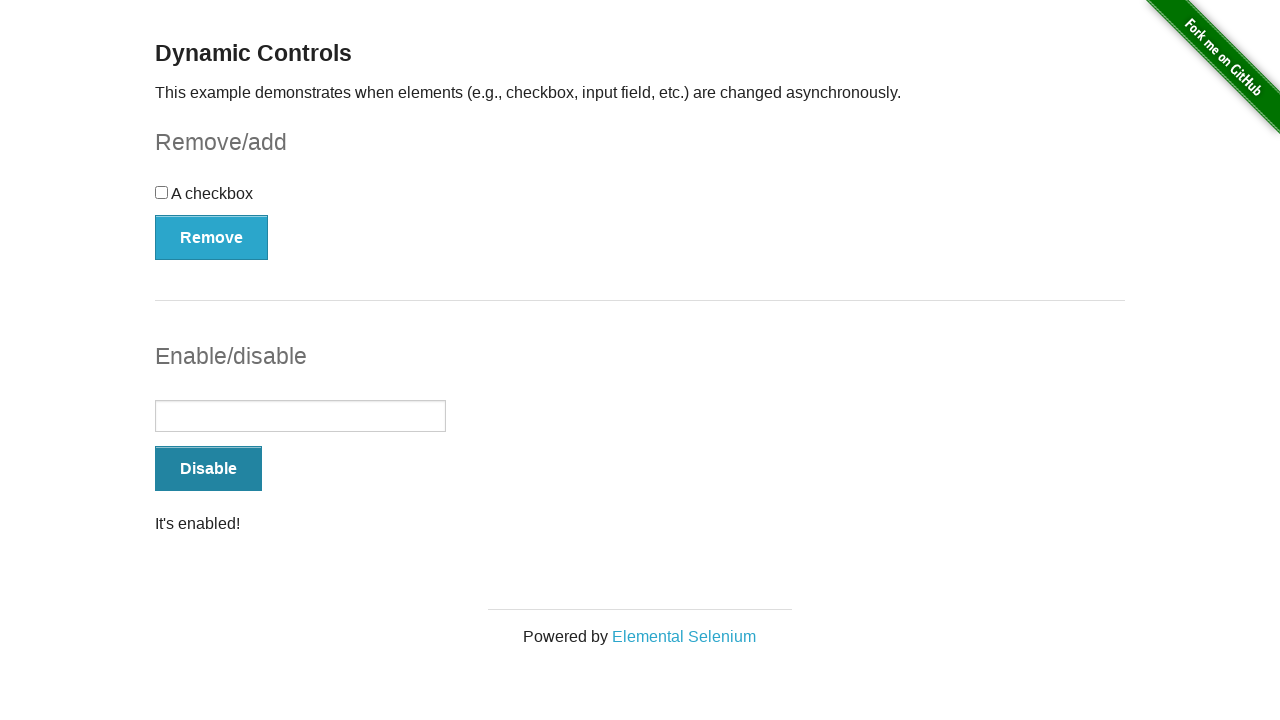

Located success message element
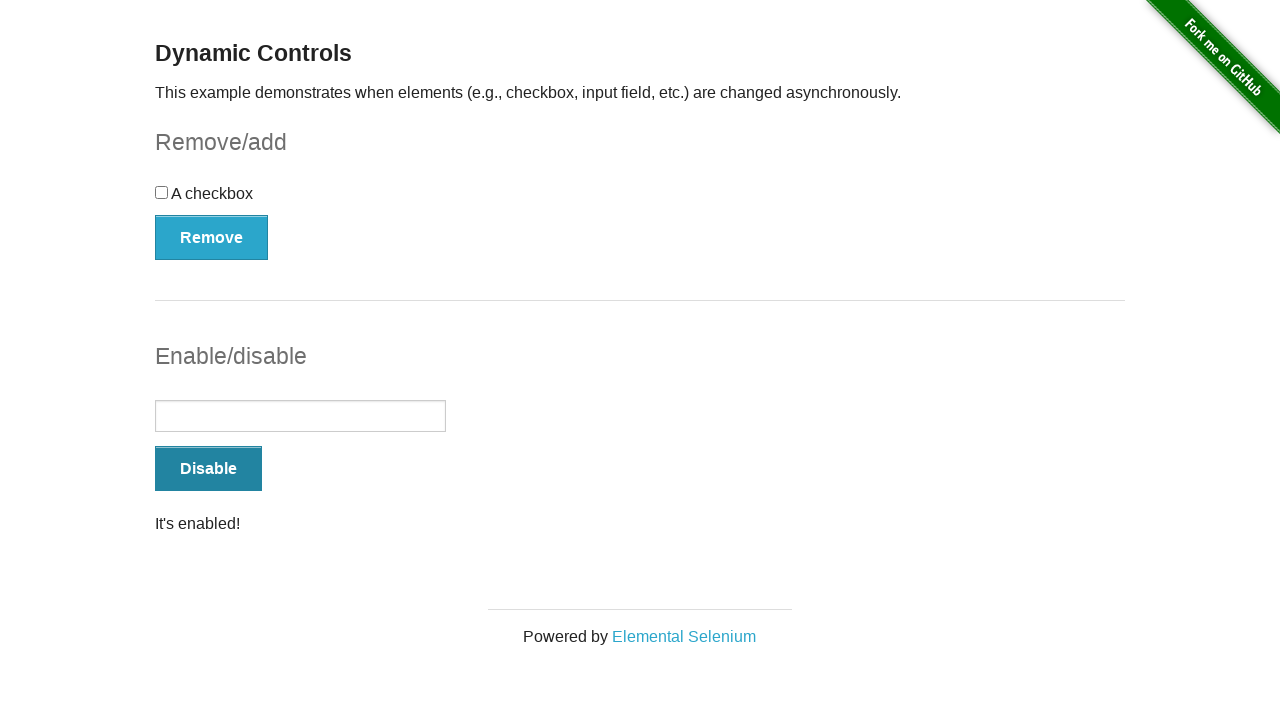

Verified success message is visible
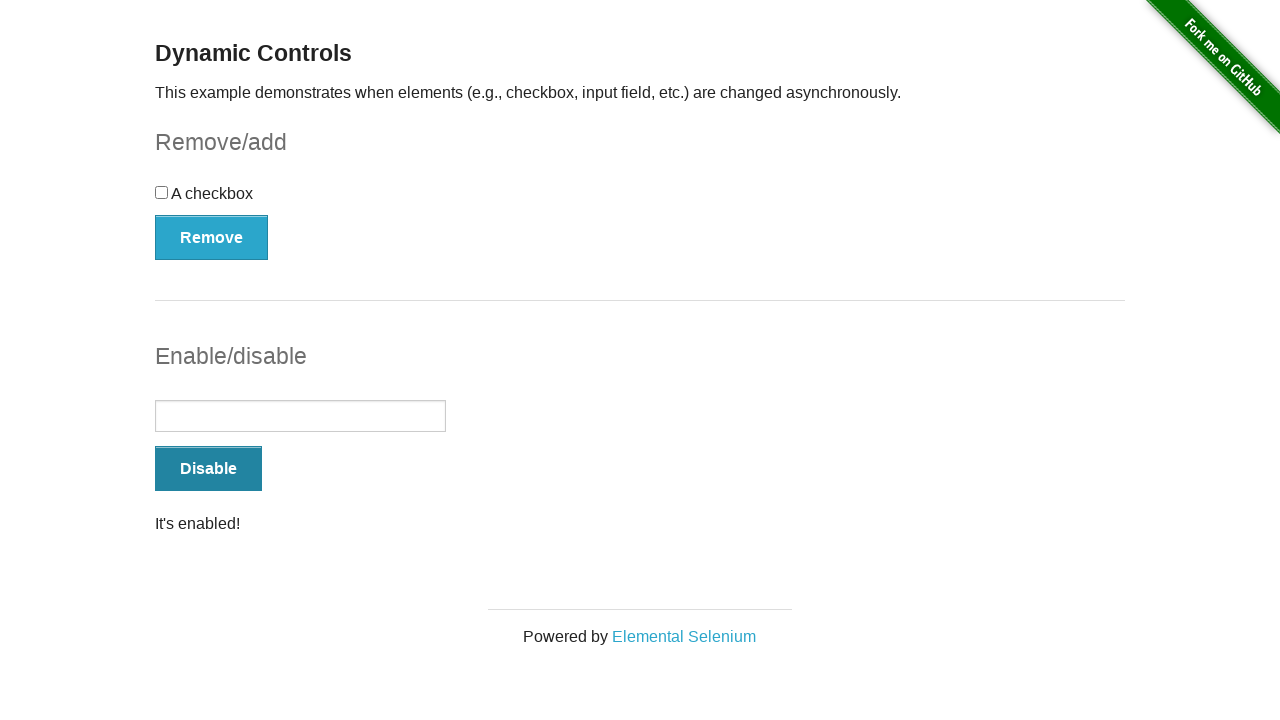

Verified textbox is now enabled
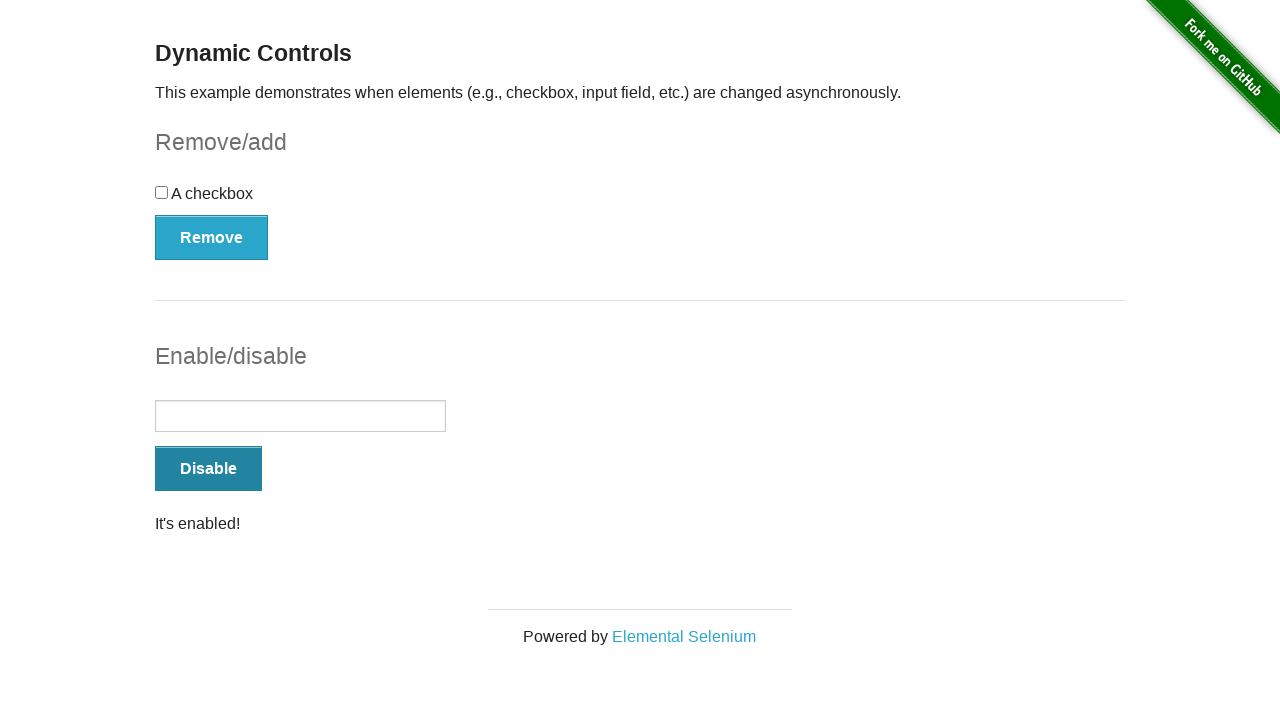

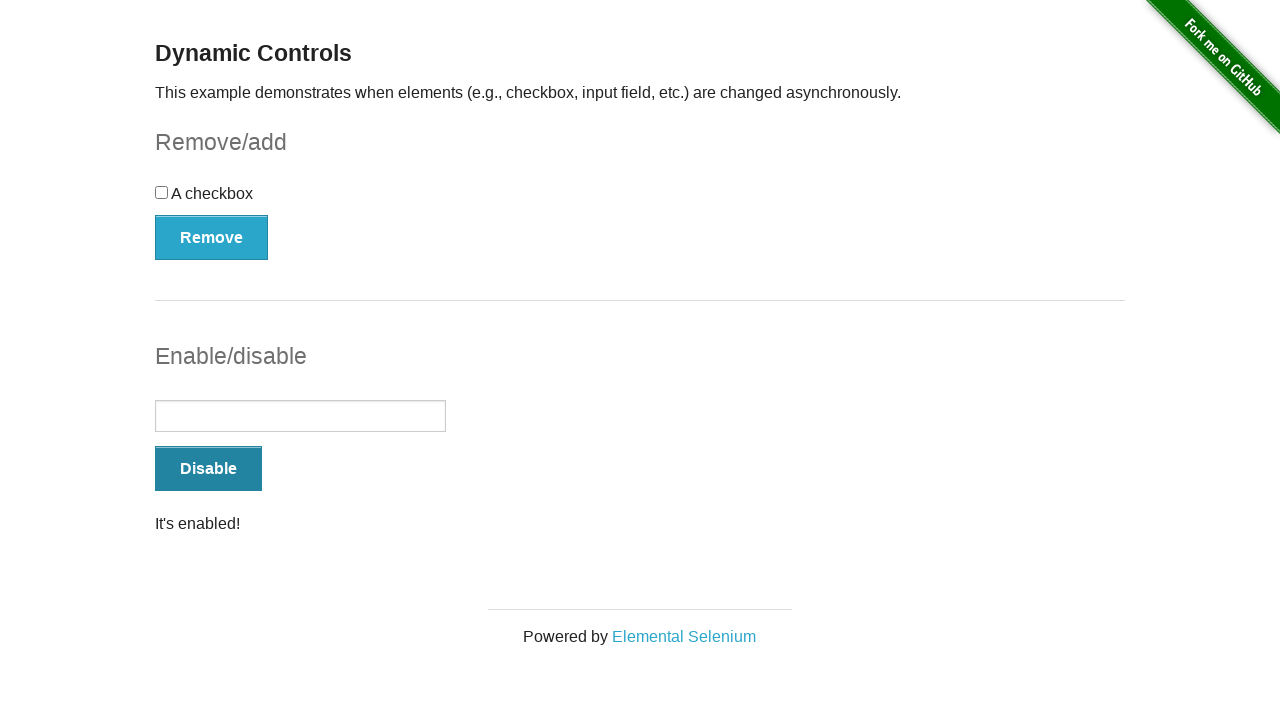